Tests an autocomplete address form by filling in multiple address fields including street, city, state, zip code, and country

Starting URL: https://formy-project.herokuapp.com/autocomplete

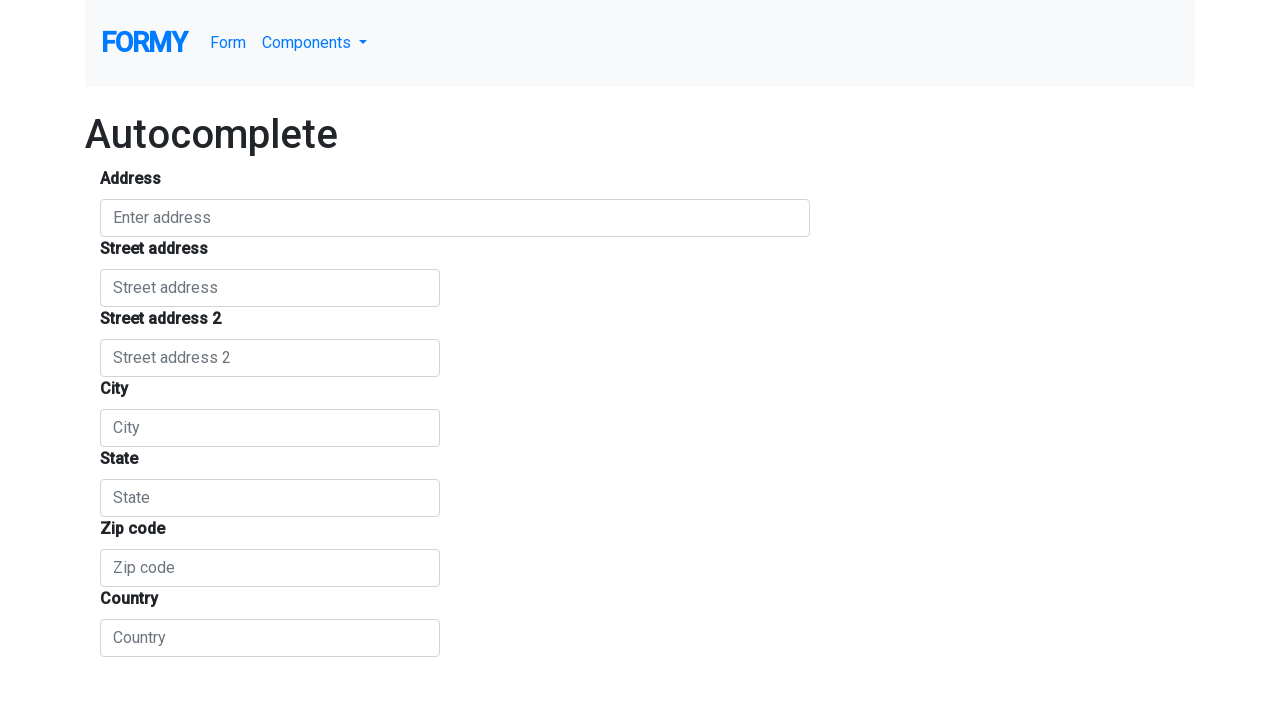

Filled autocomplete address field with 'Kocasinan mah' on #autocomplete
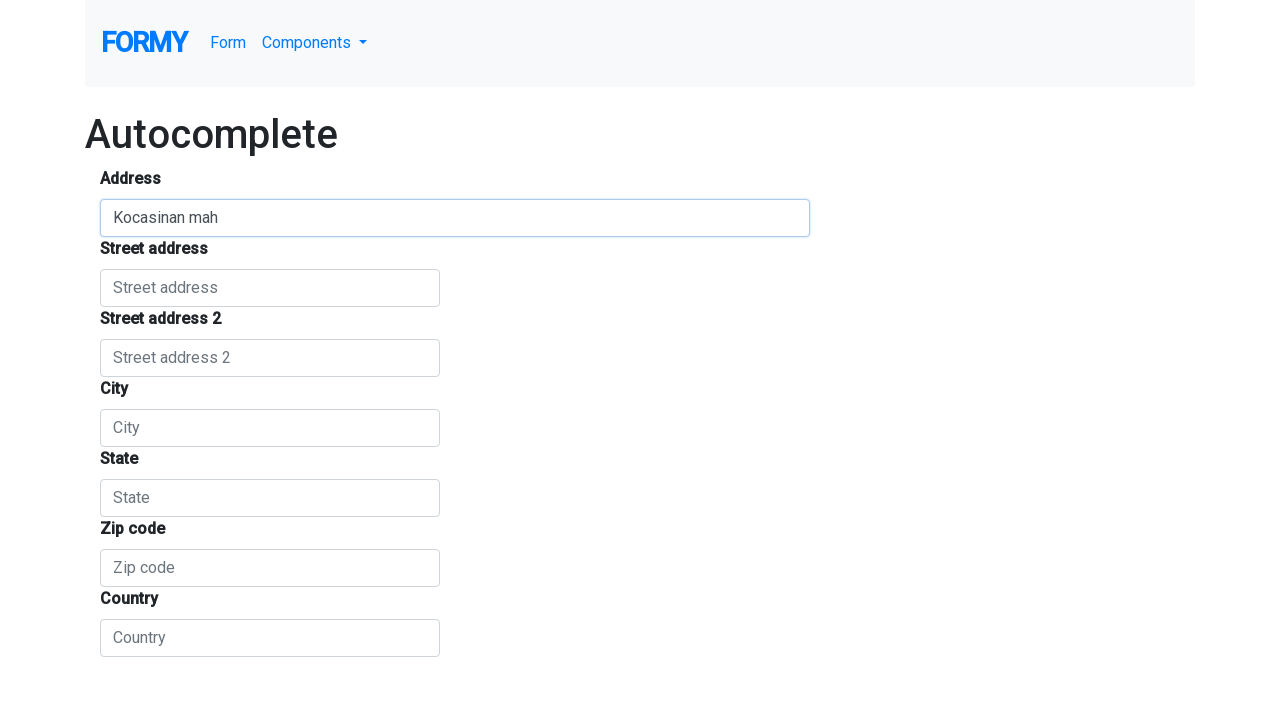

Filled street number field with '2.sokak No.3E' on #street_number
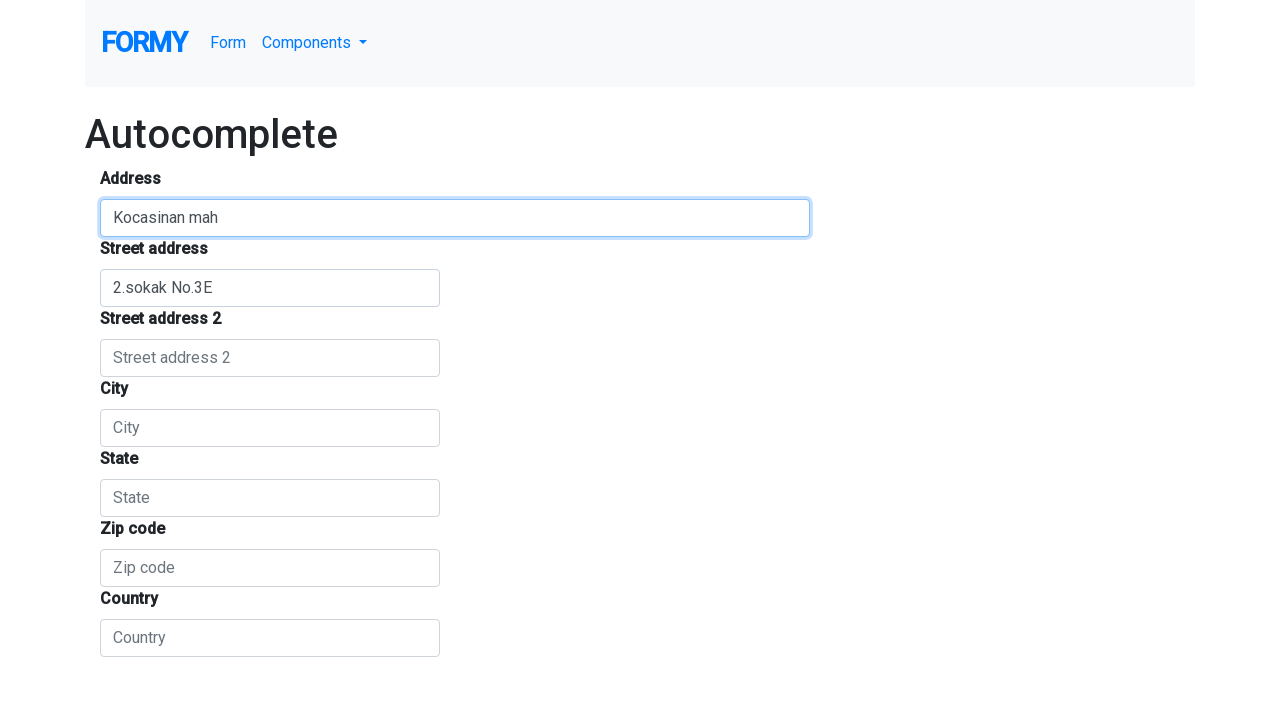

Filled route/street 2 field with 'Karanfil apt.' on #route
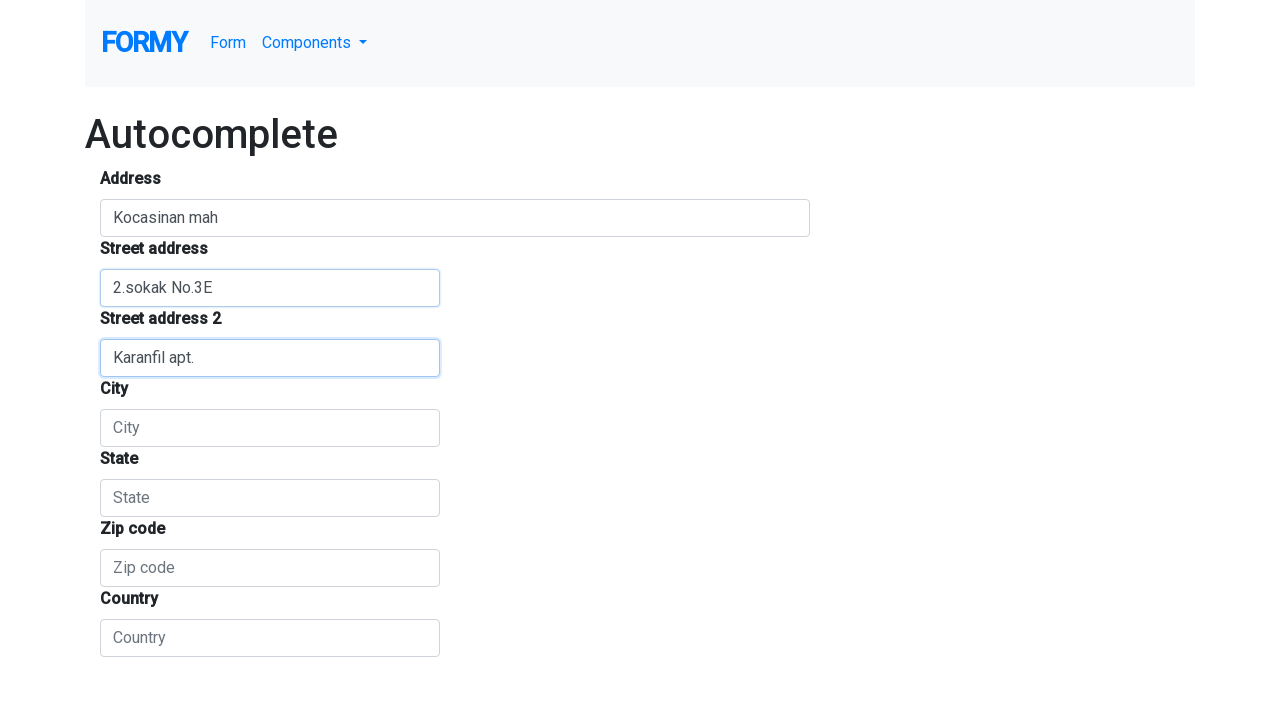

Filled city field with 'Edirne' on #locality
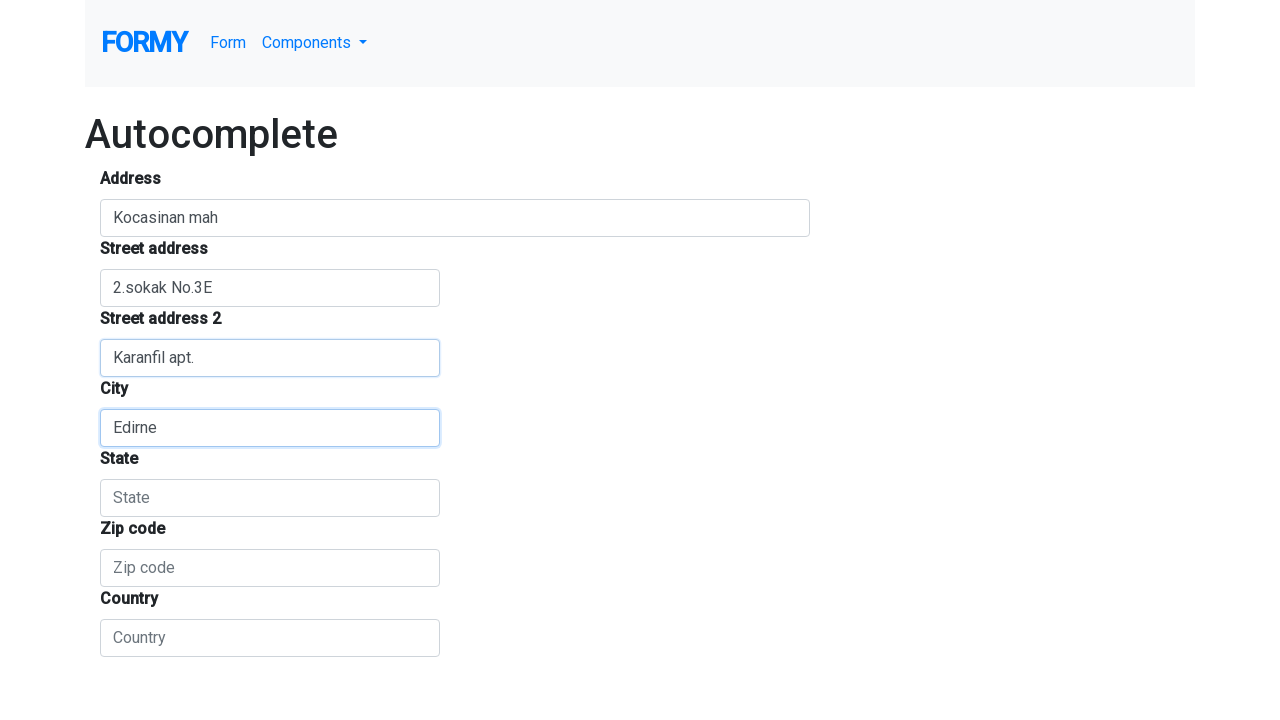

Filled state field with 'Merkez' on input[placeholder='State']
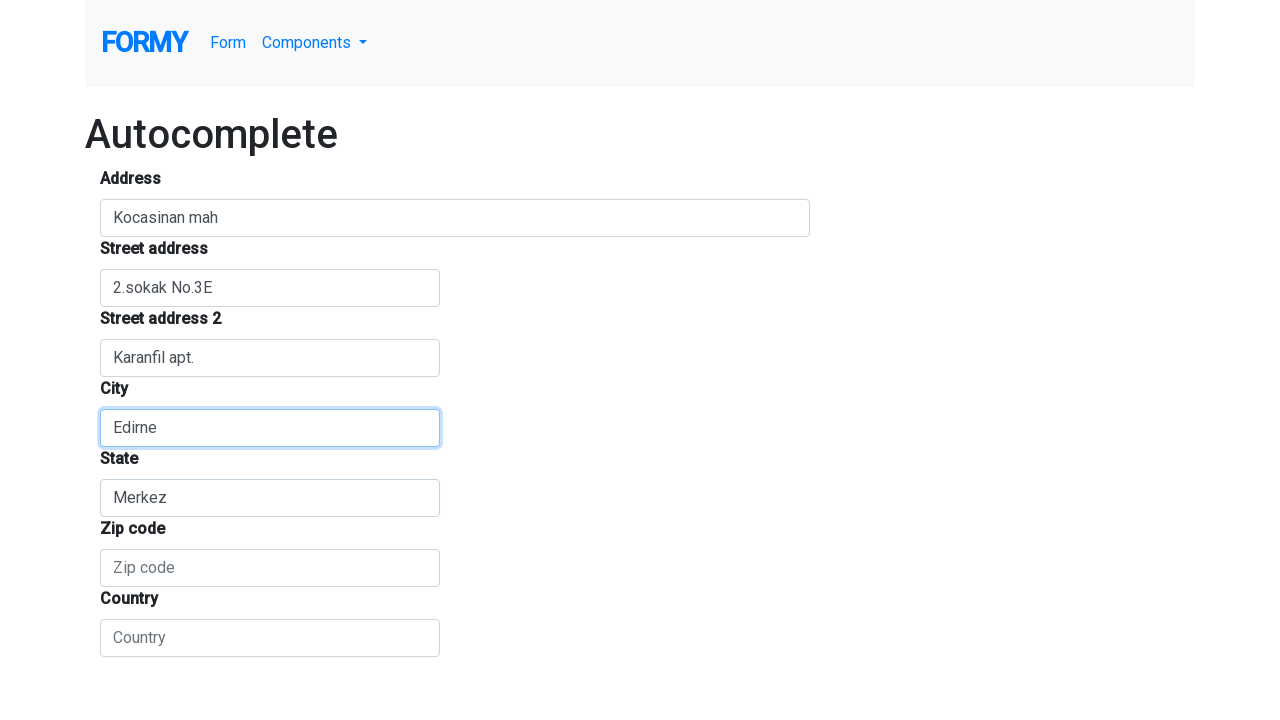

Filled zip code field with '22100' on #postal_code
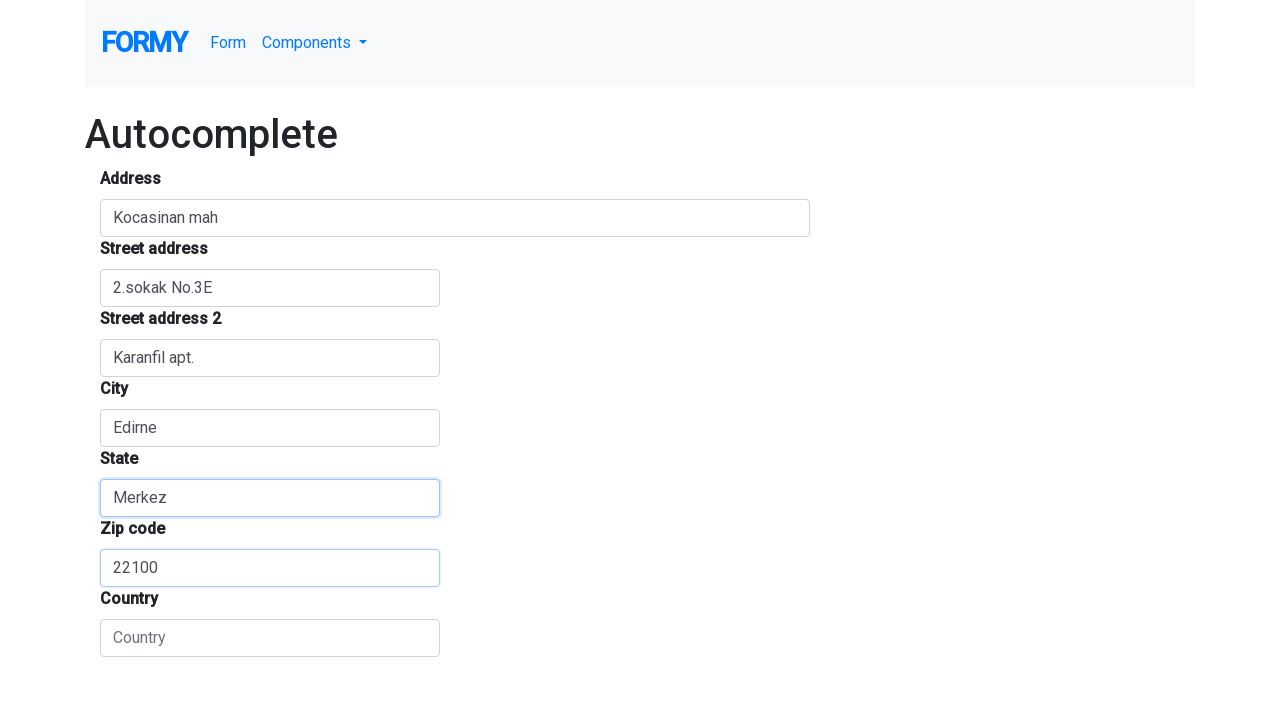

Filled country field with 'Turkey' on #country
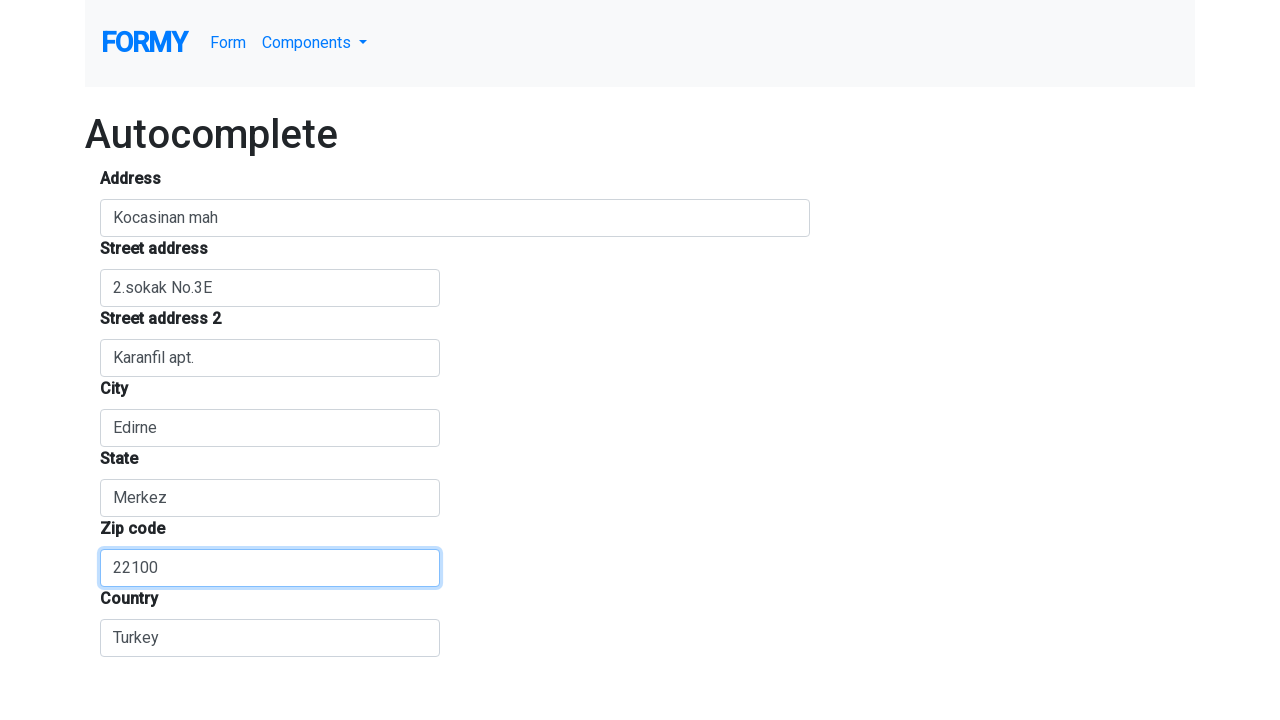

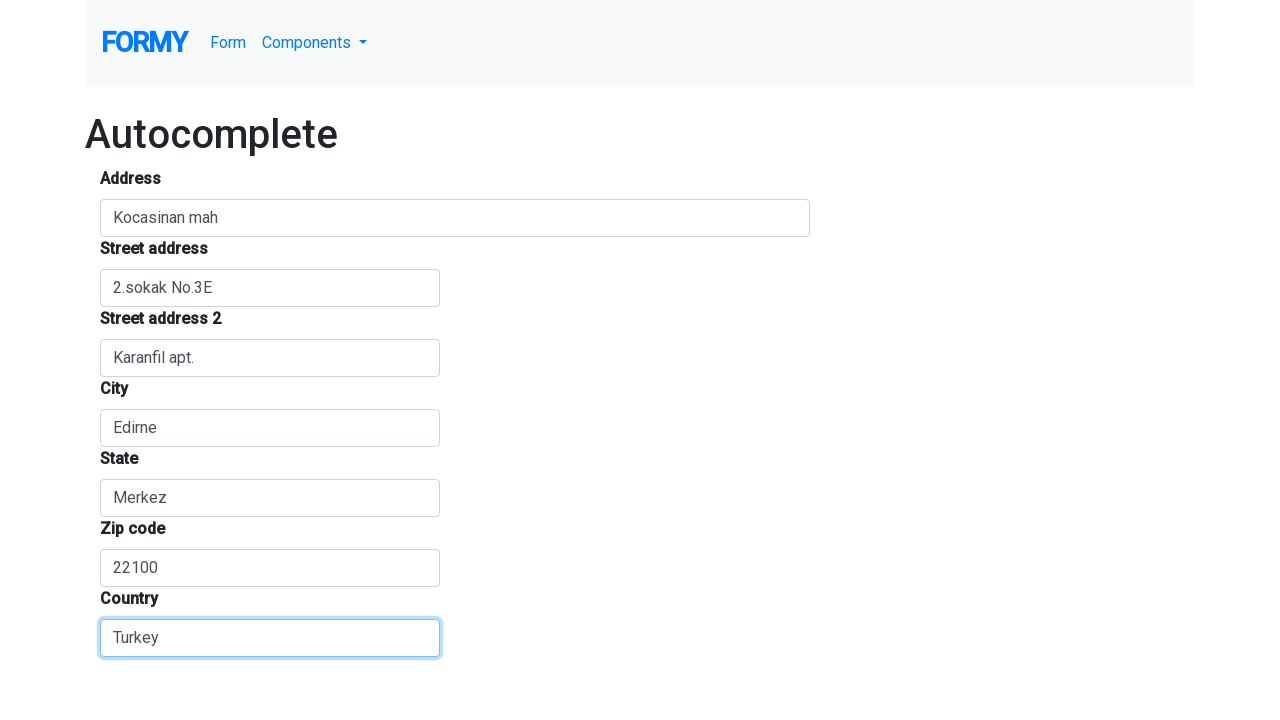